Tests keyboard key press functionality by sending various keys (ENTER, SPACE, ESCAPE, SHIFT) and verifying the displayed result text

Starting URL: http://the-internet.herokuapp.com/key_presses

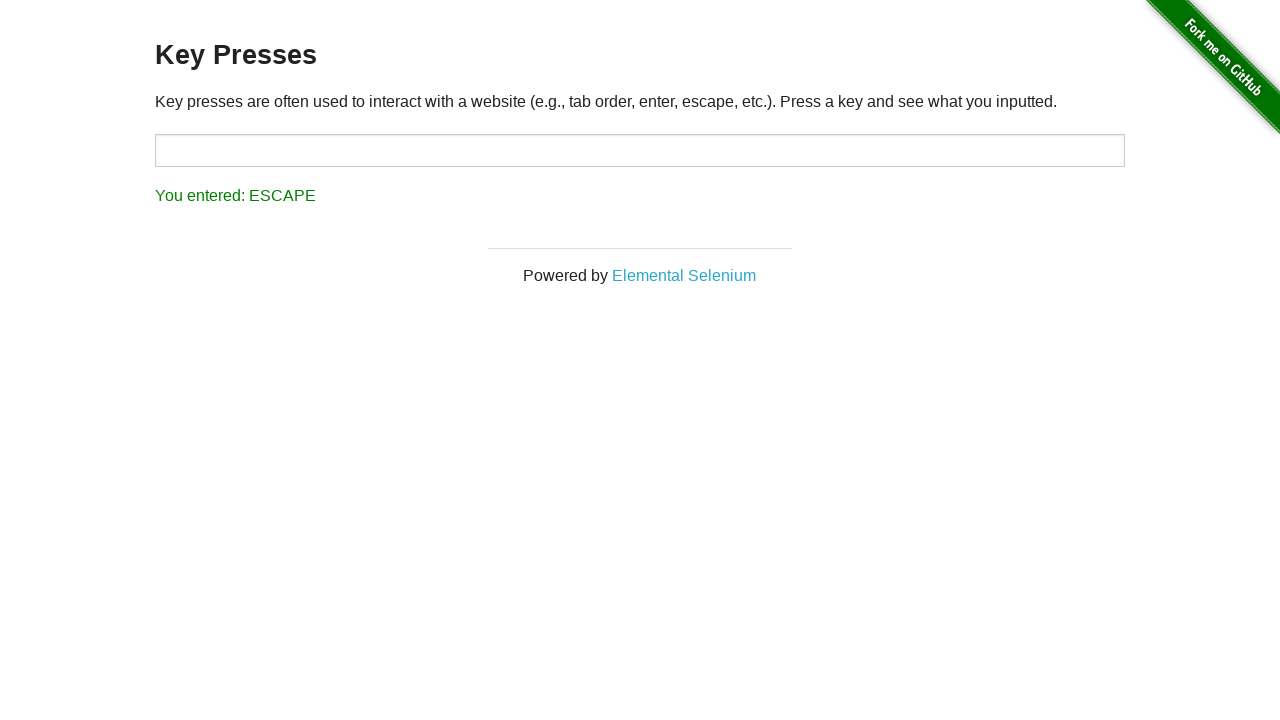

Pressed ENTER key
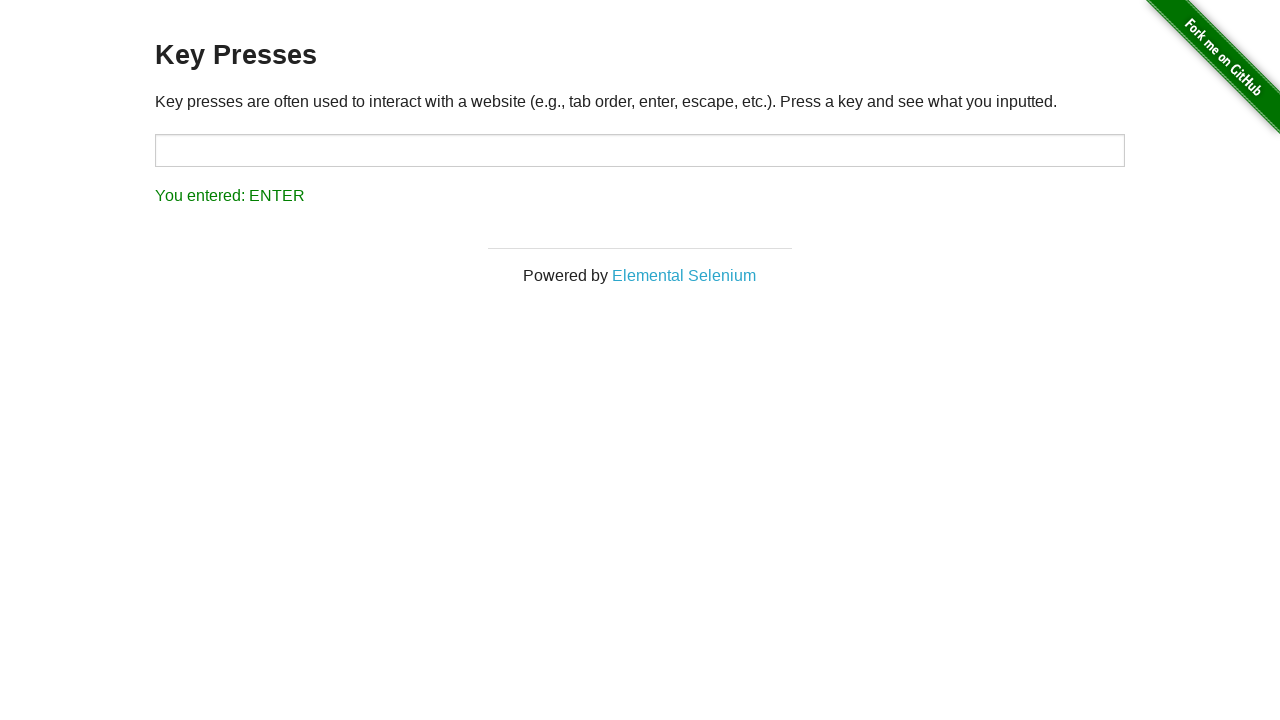

Verified ENTER key result displayed
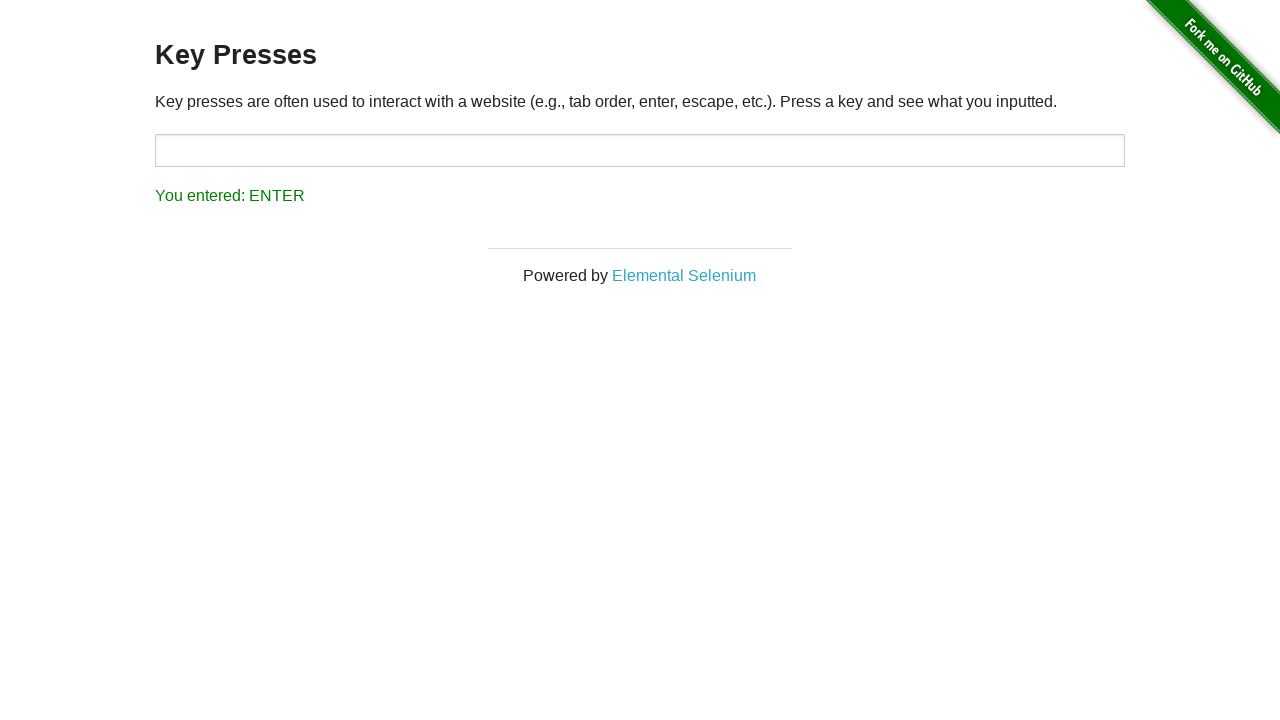

Pressed SPACE key
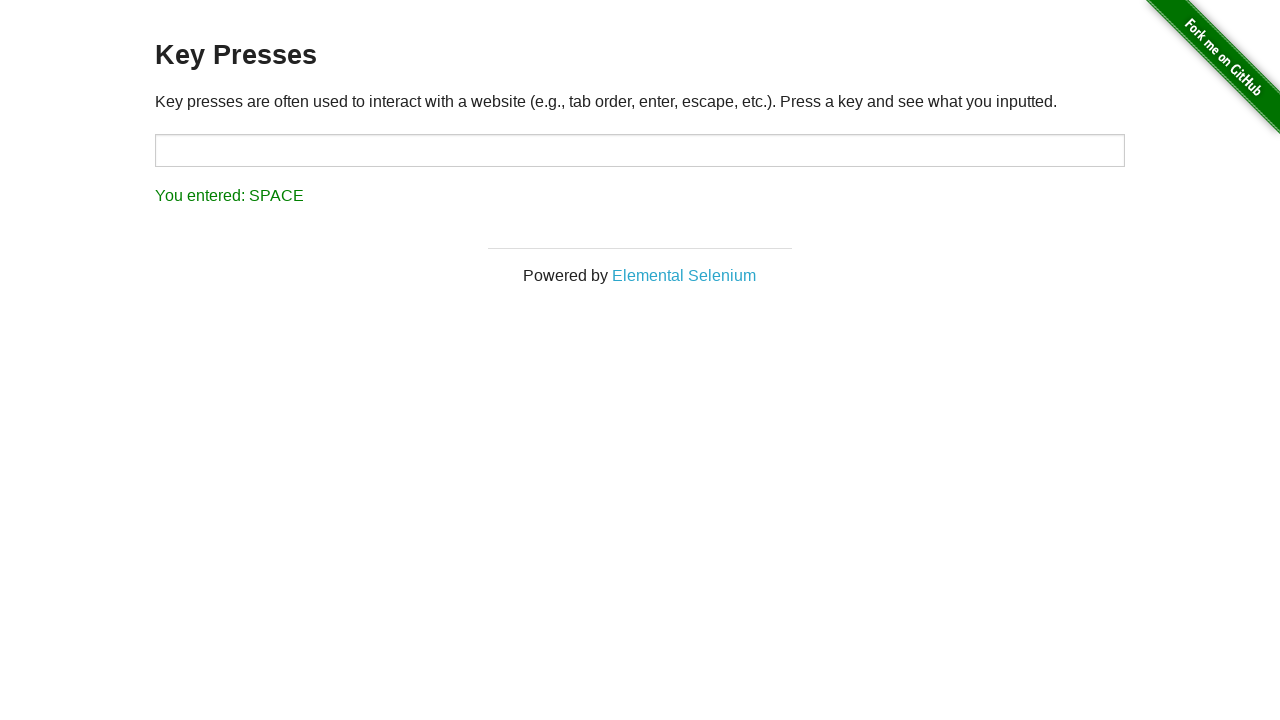

Verified SPACE key result displayed
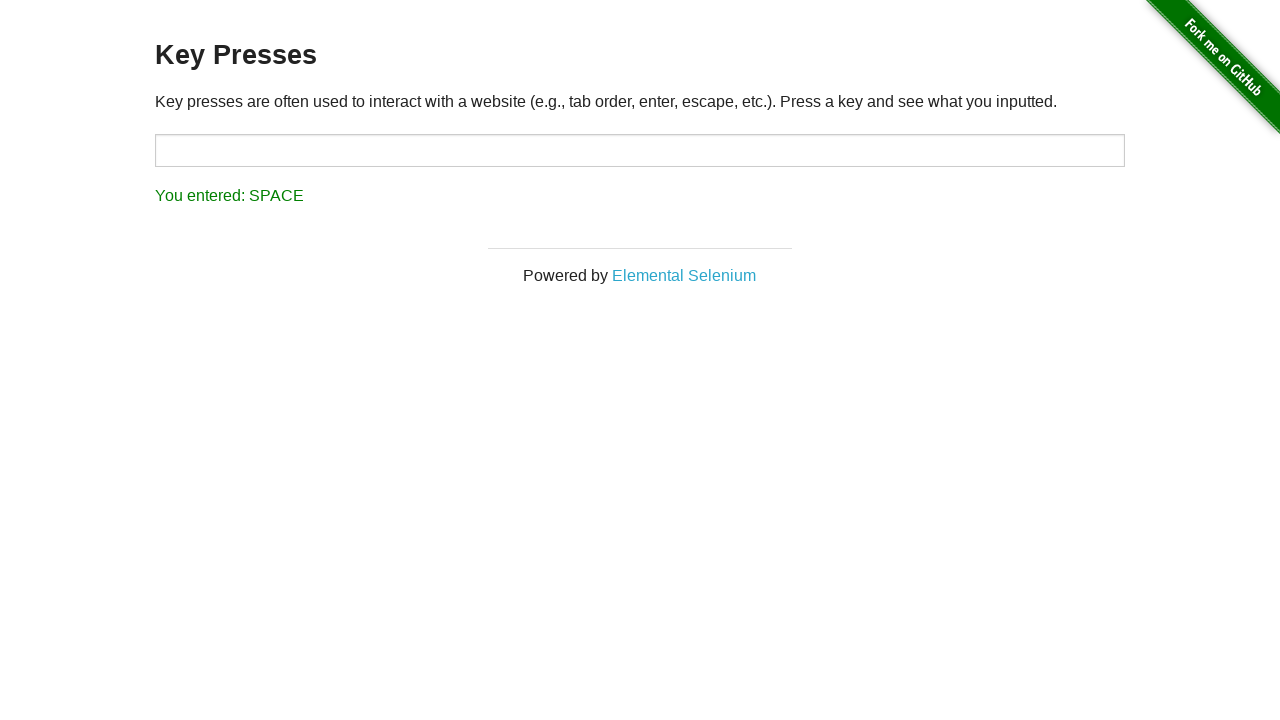

Pressed ESCAPE key
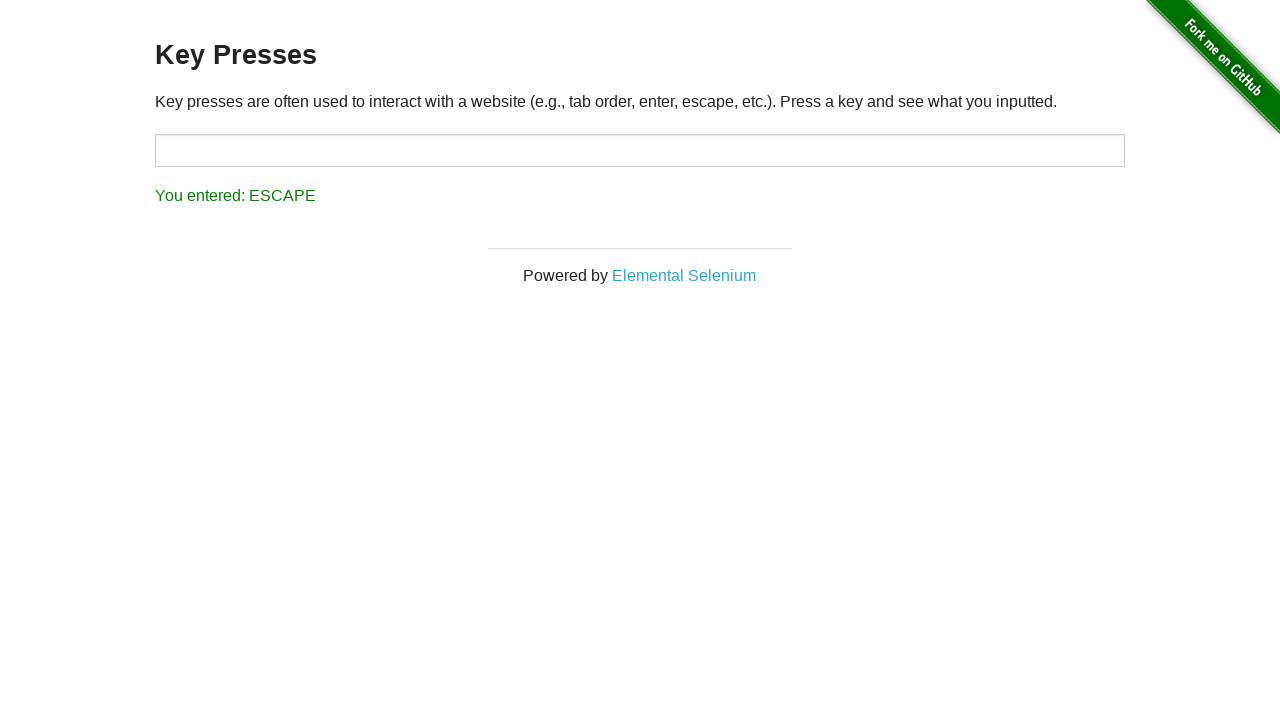

Verified ESCAPE key result displayed
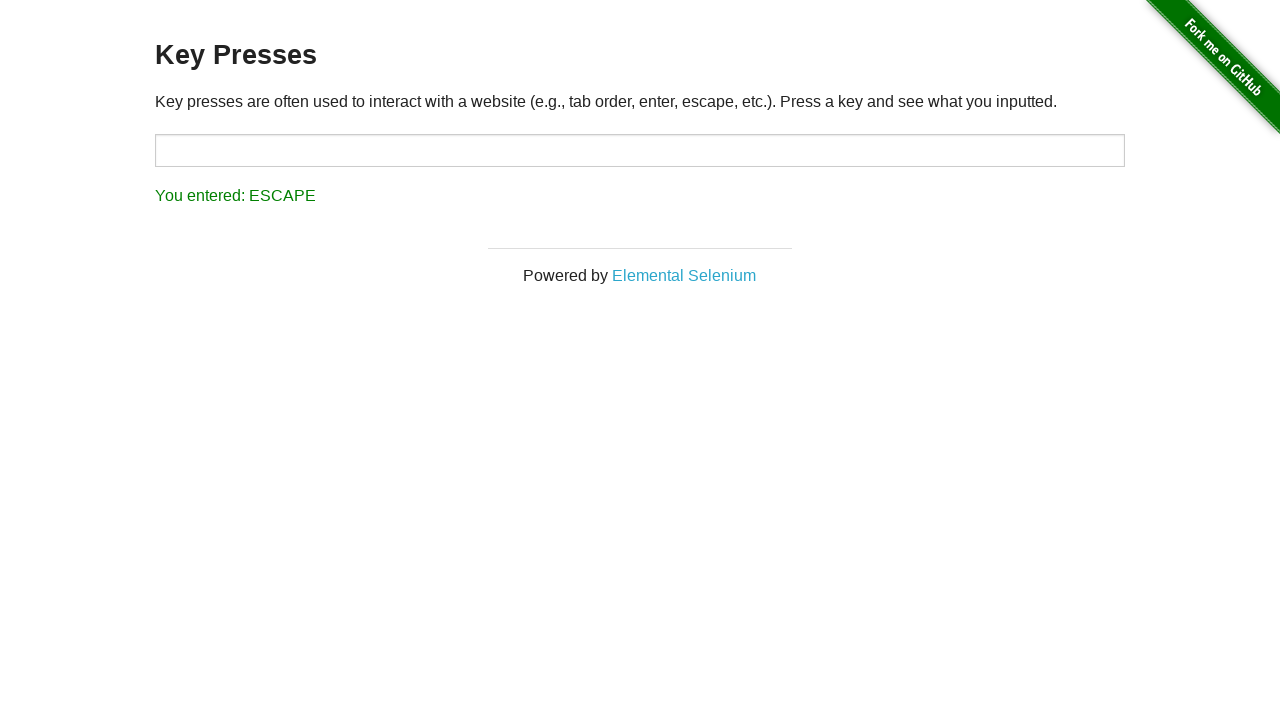

Pressed SHIFT key
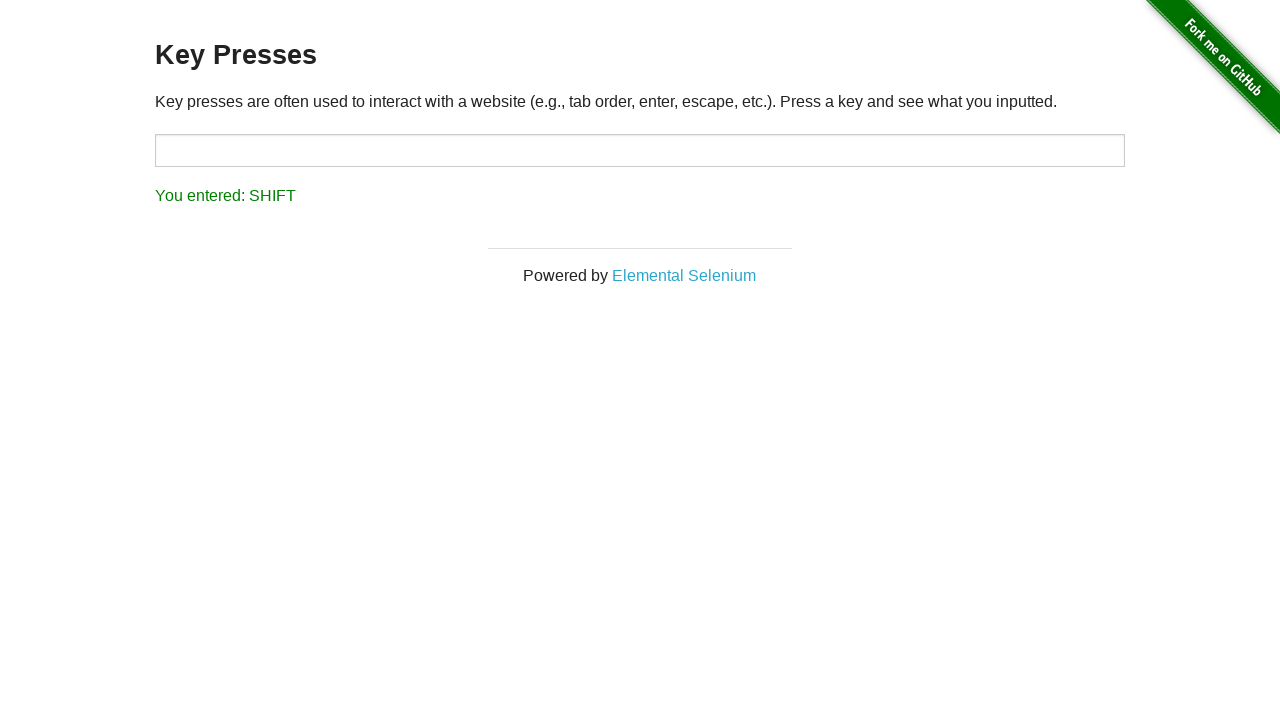

Verified SHIFT key result displayed
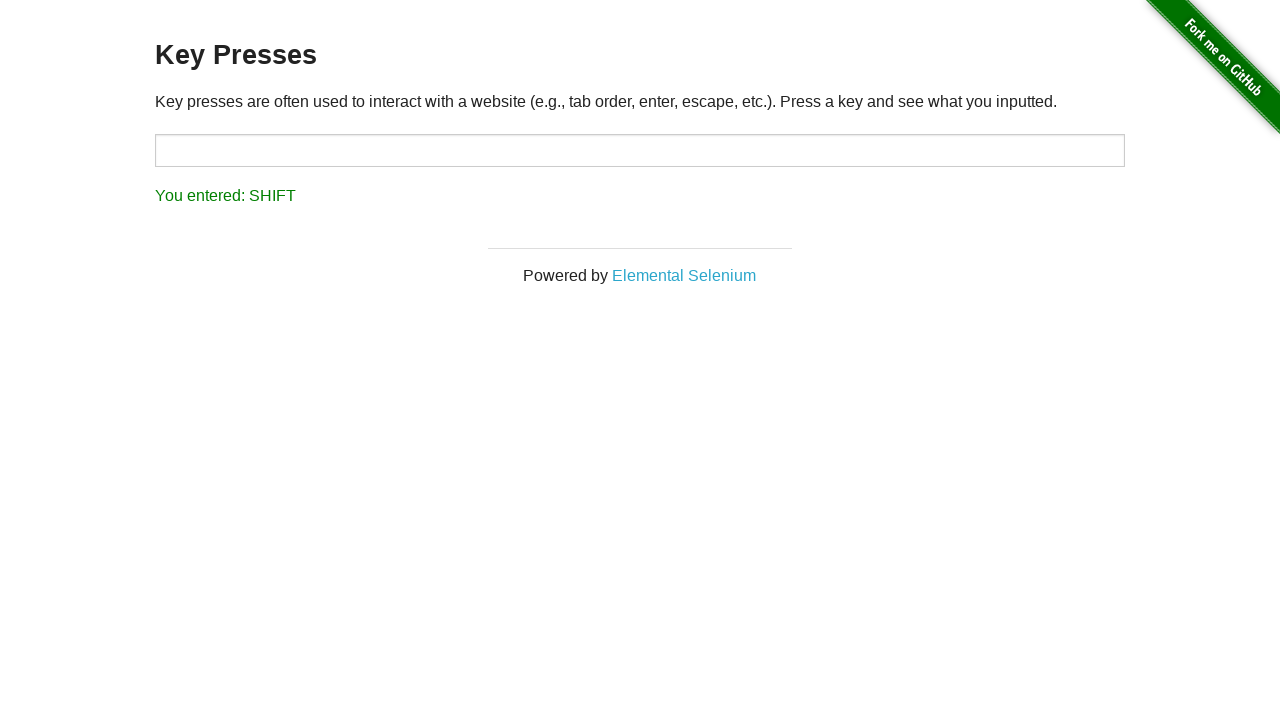

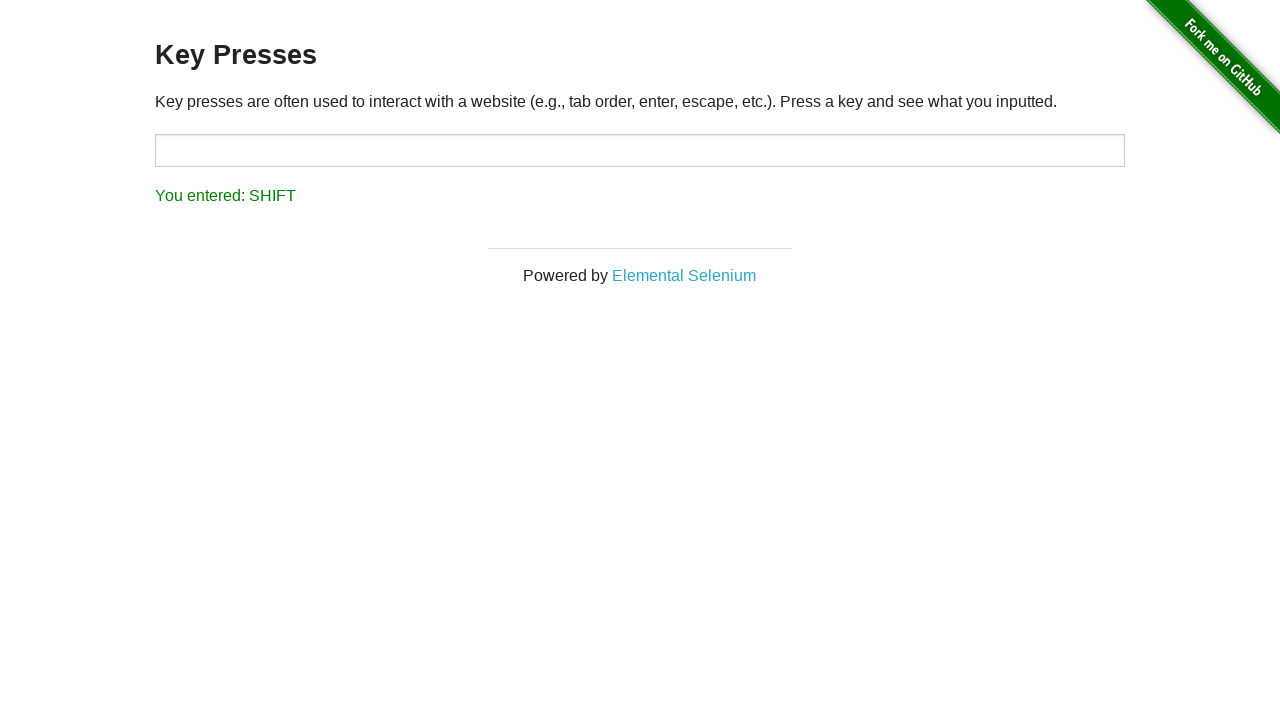